Tests various button interactions and properties on a demo page, including clicking buttons, checking disabled state, and verifying button properties

Starting URL: https://www.leafground.com/button.xhtml

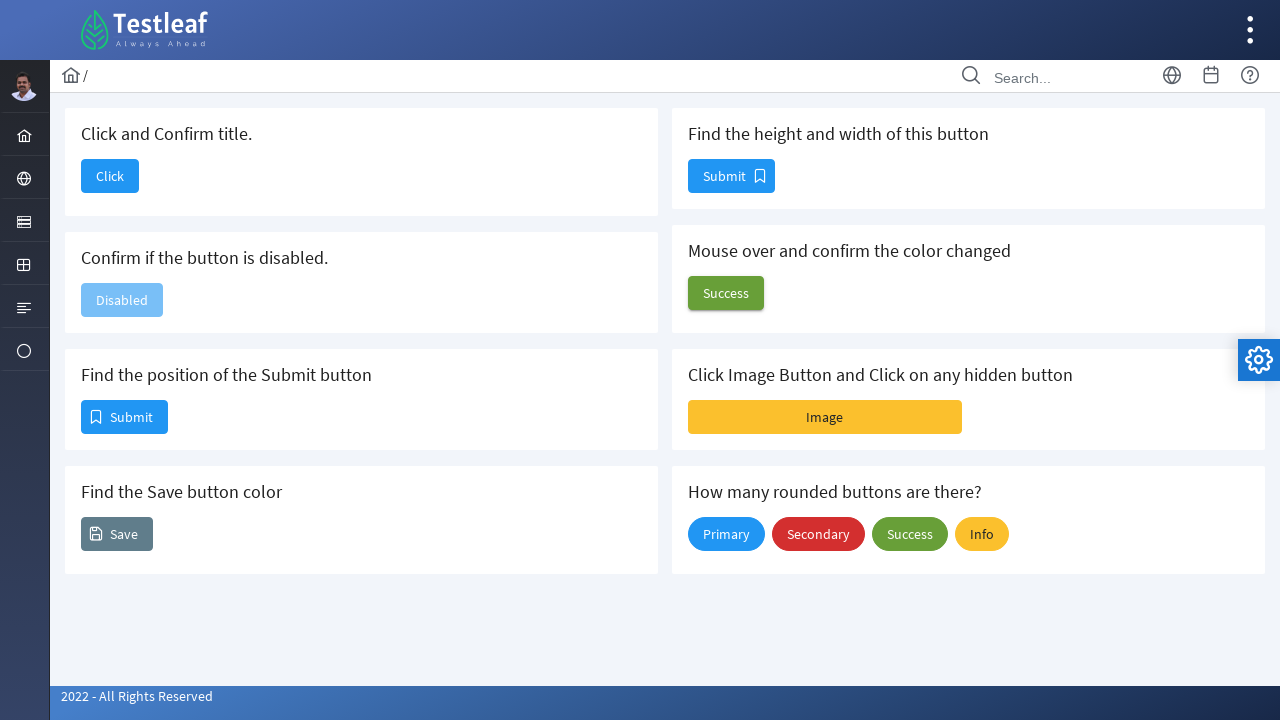

Clicked the first button to navigate to a new page at (110, 176) on button.ui-button.ui-widget.ui-state-default.ui-corner-all.ui-button-text-only.mr
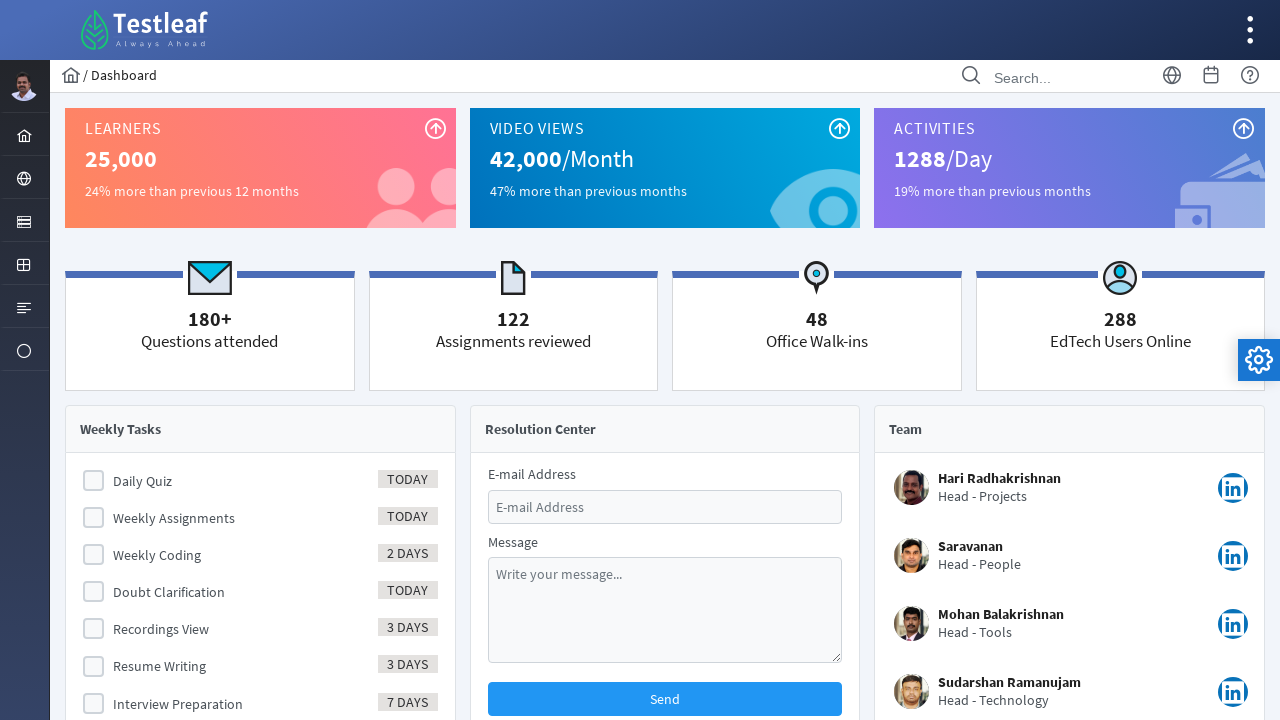

Navigation completed and page reached networkidle state
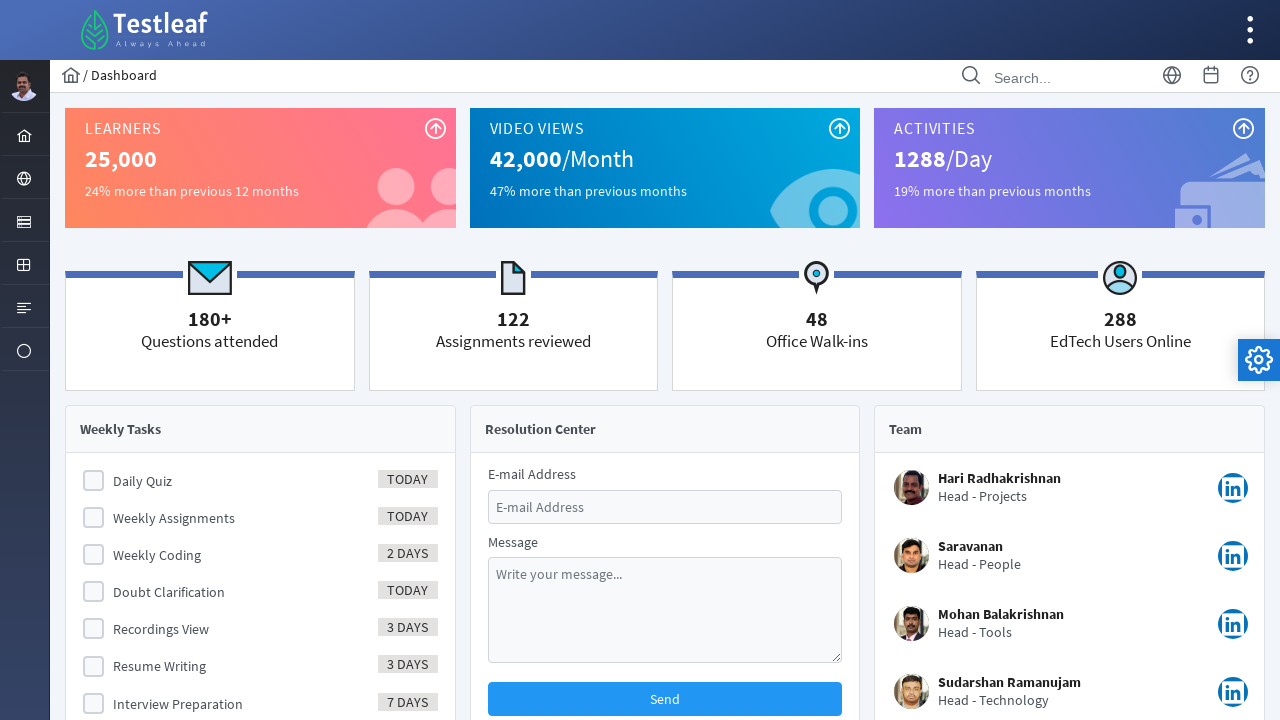

Navigated back to the buttons page
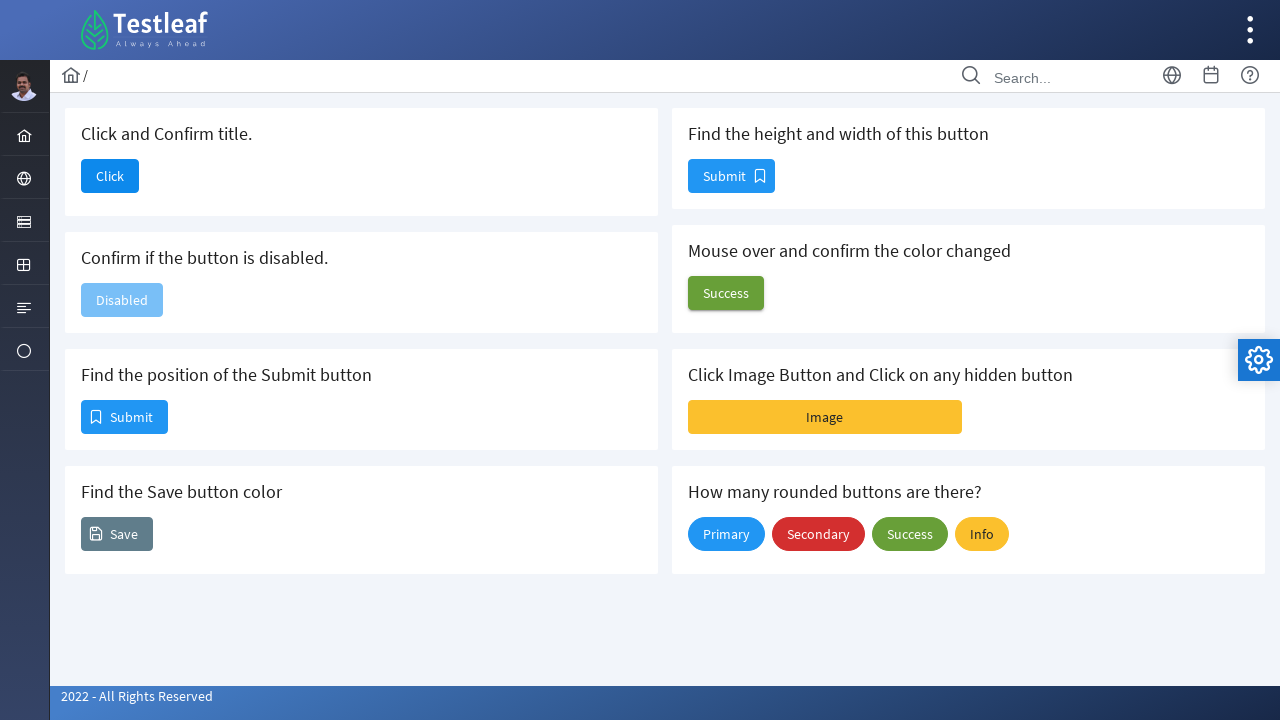

Page loaded and reached networkidle state
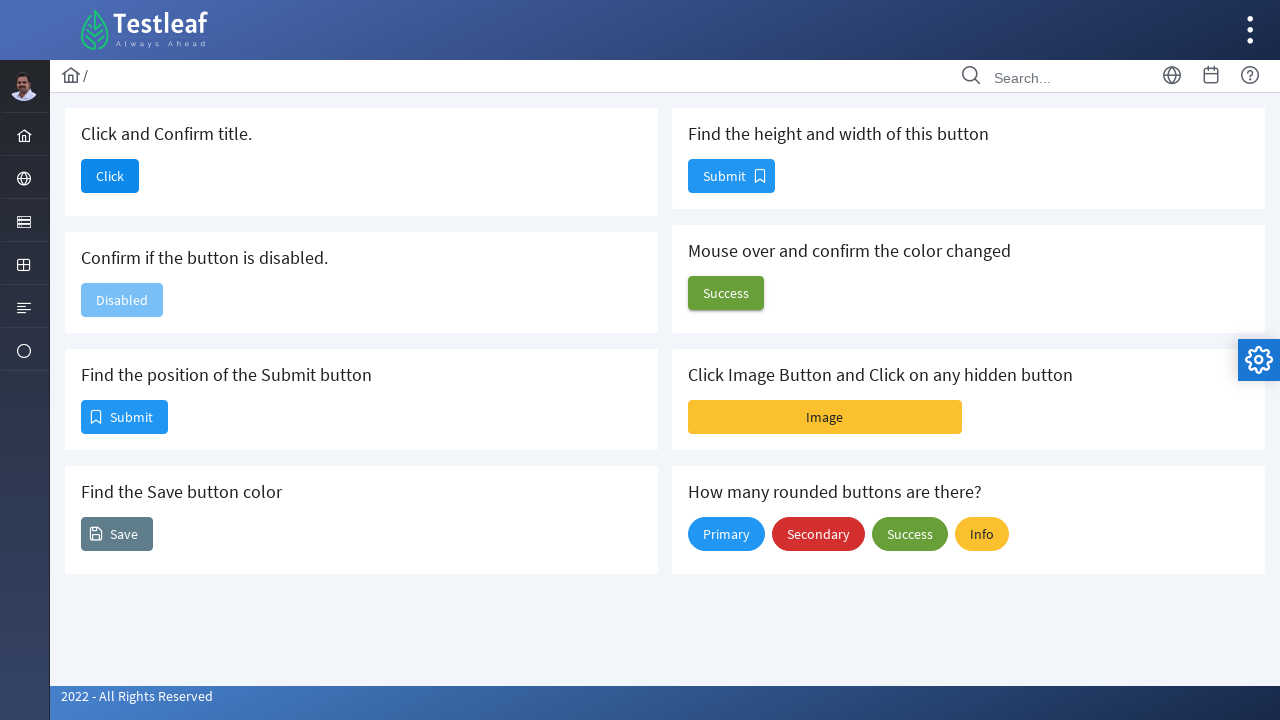

Verified disabled button is present on the page
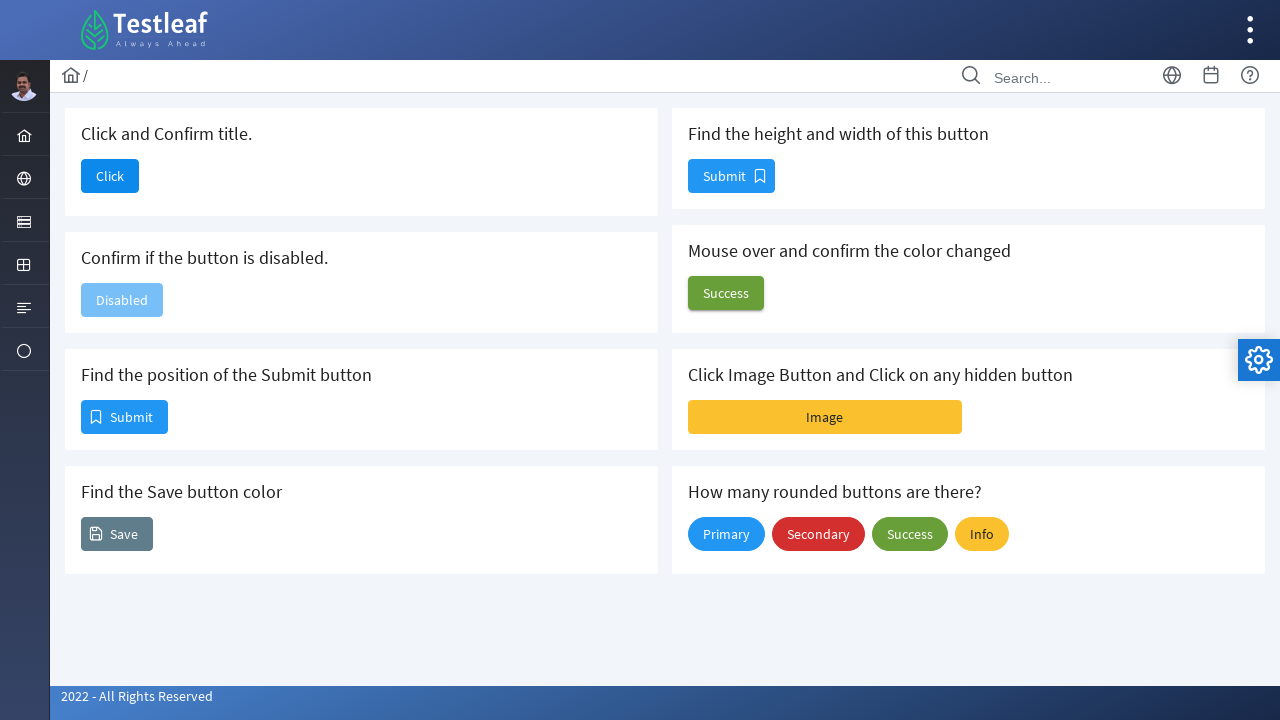

Verified button with text-icon-left styling is present
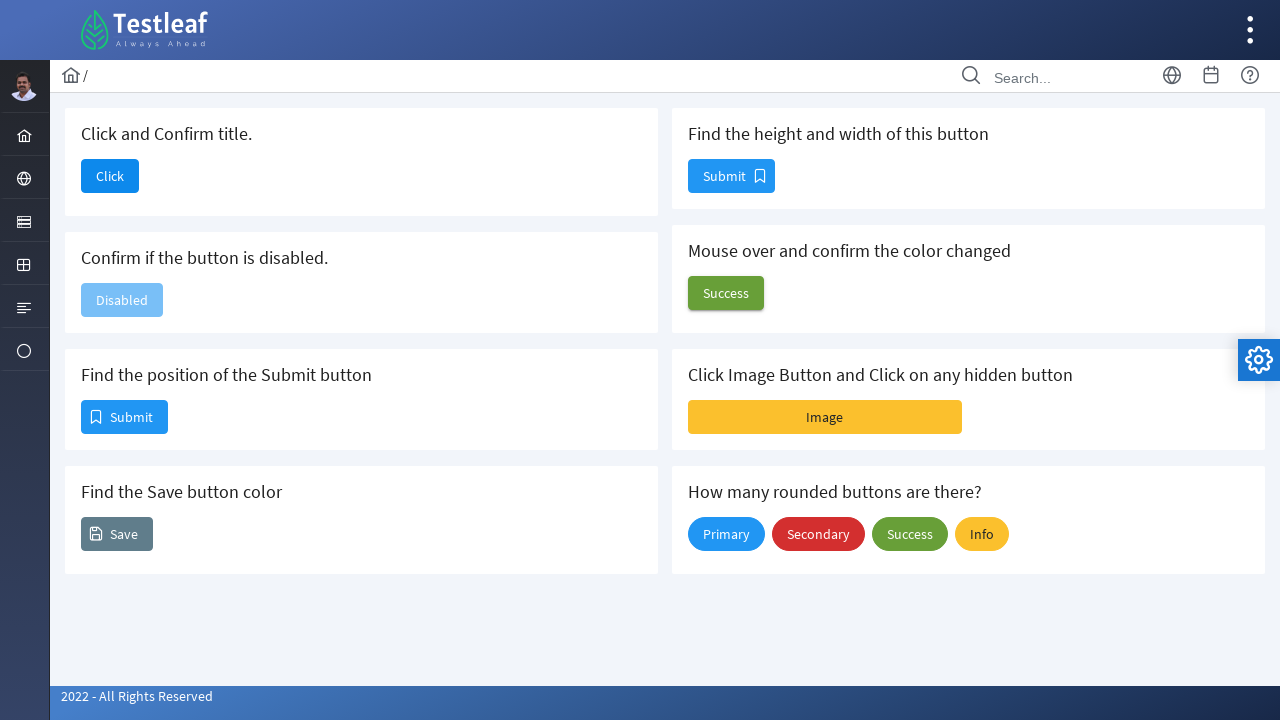

Verified secondary button with text-icon-left styling is present
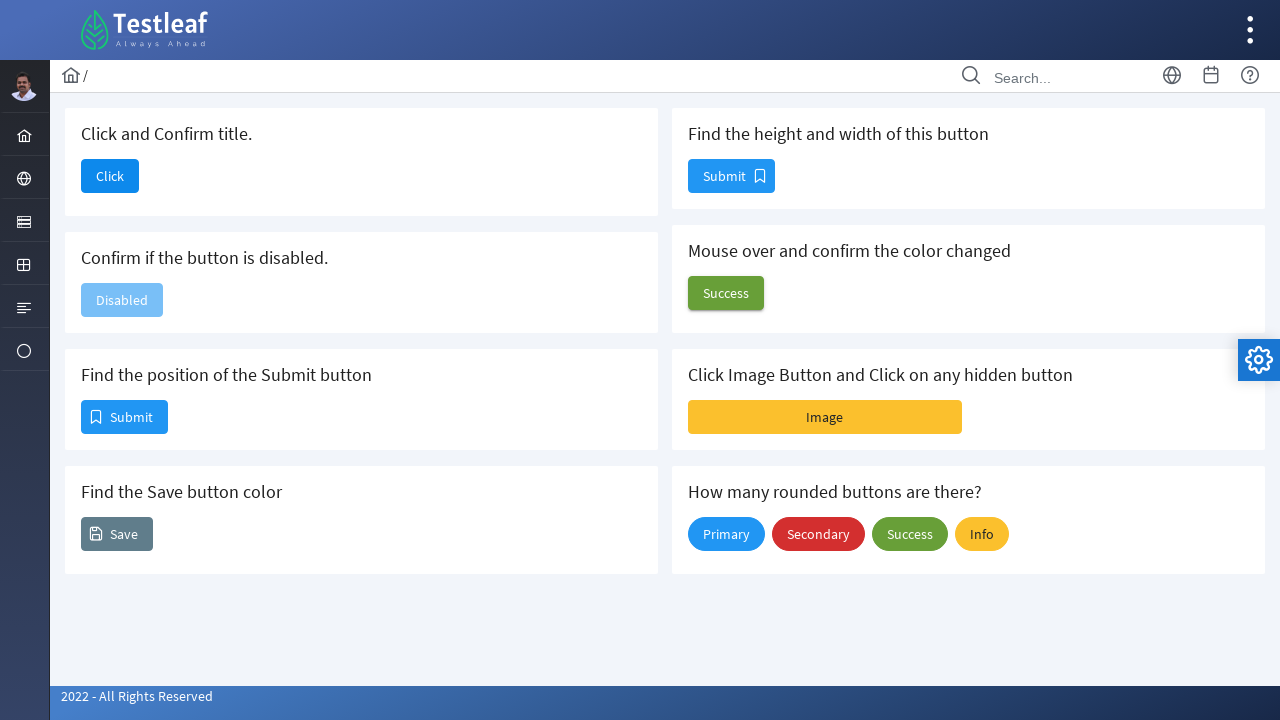

Verified button with text-icon-right styling is present
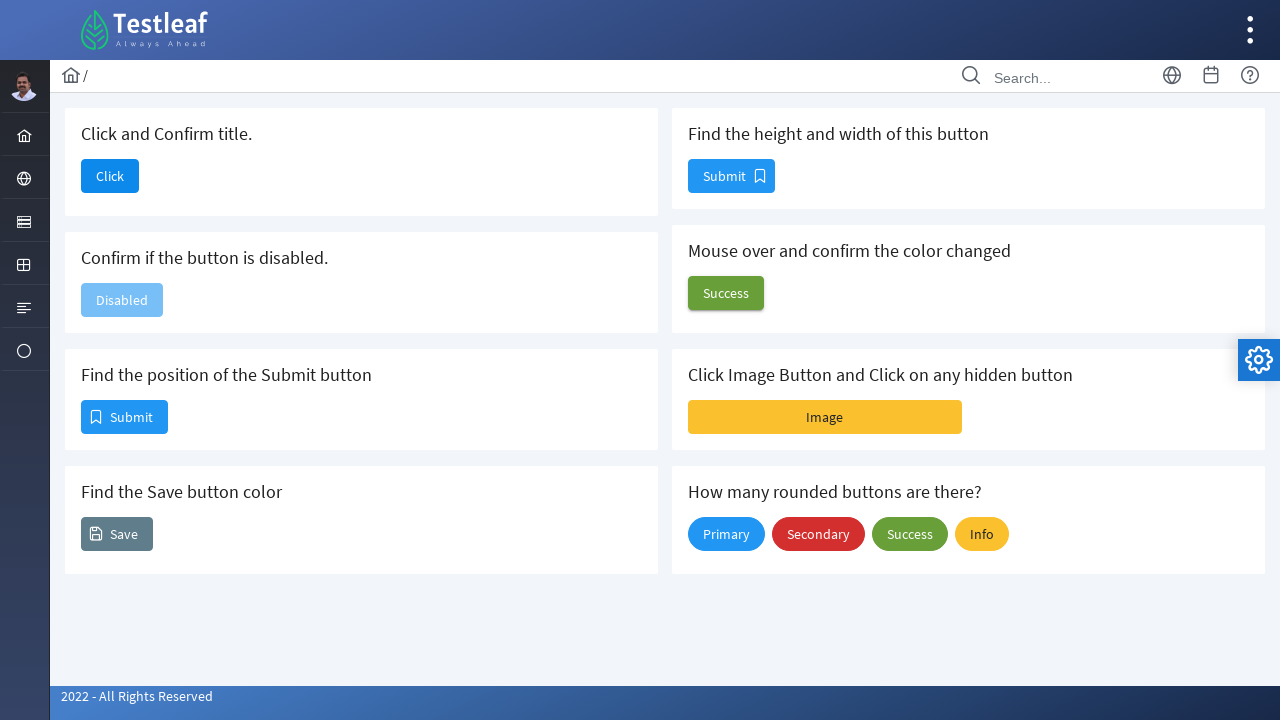

Verified raised success button is present
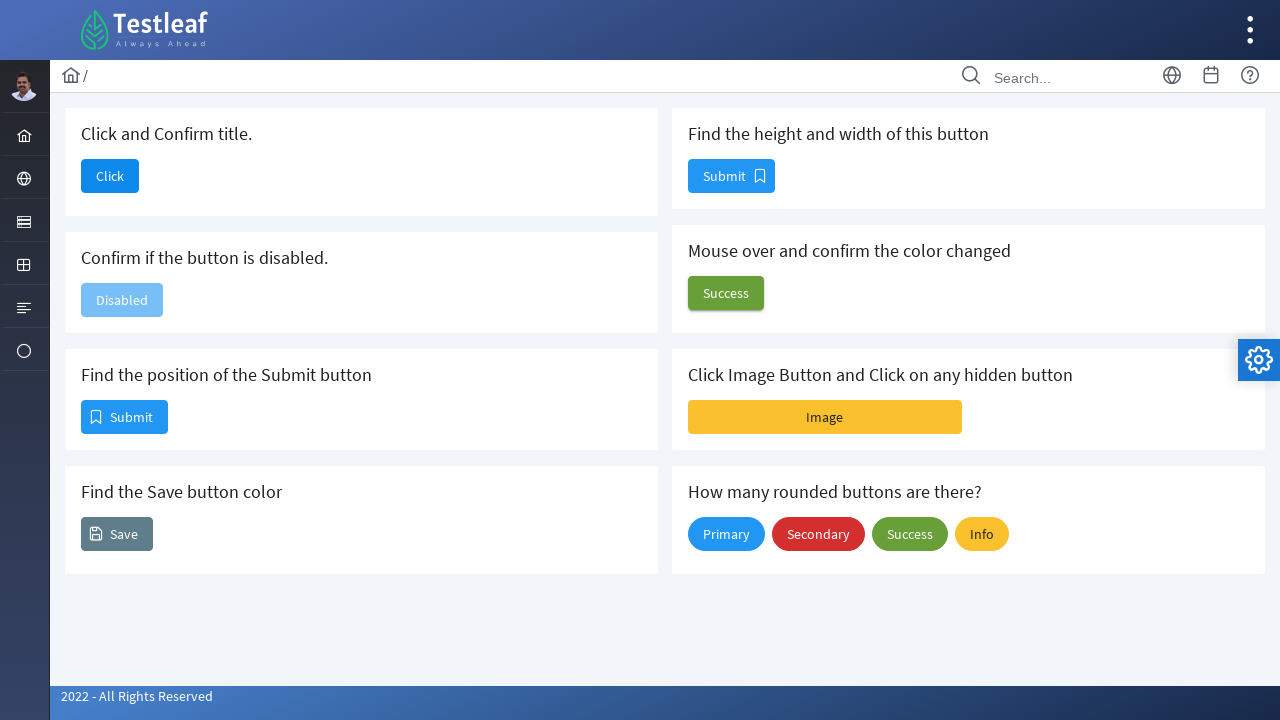

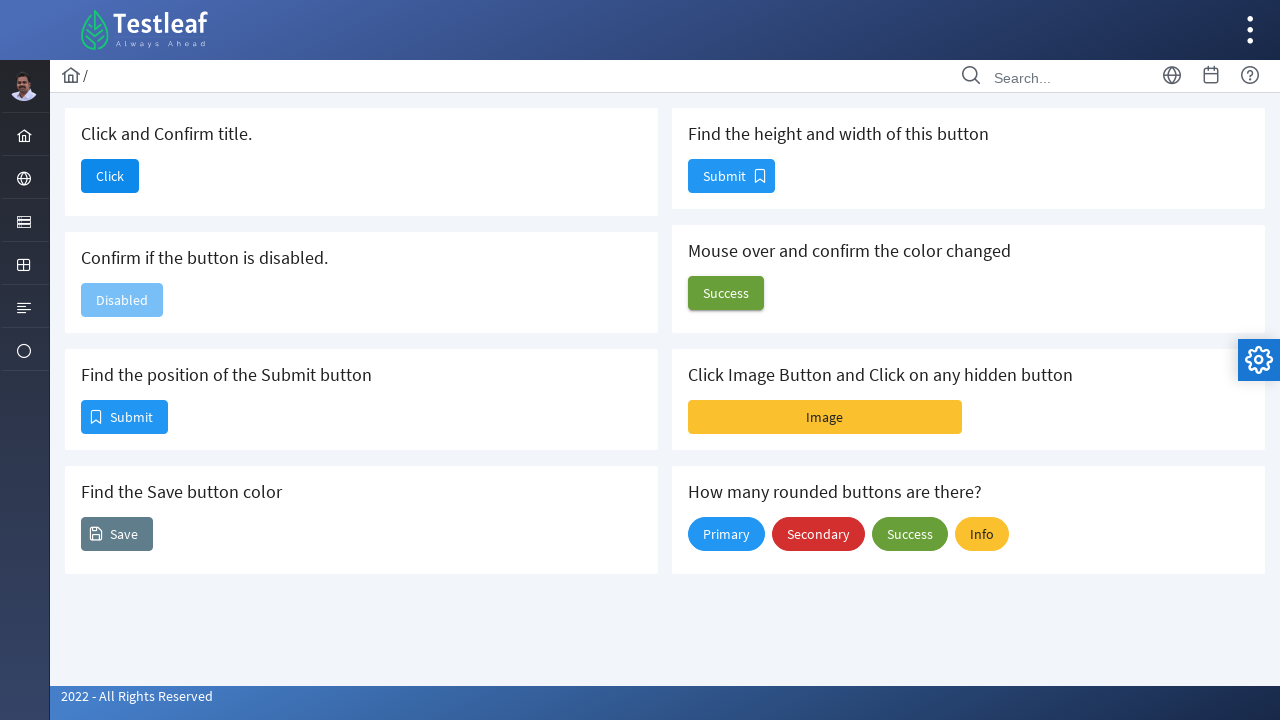